Tests that the toggle-all checkbox state updates when individual items are completed or cleared

Starting URL: https://demo.playwright.dev/todomvc

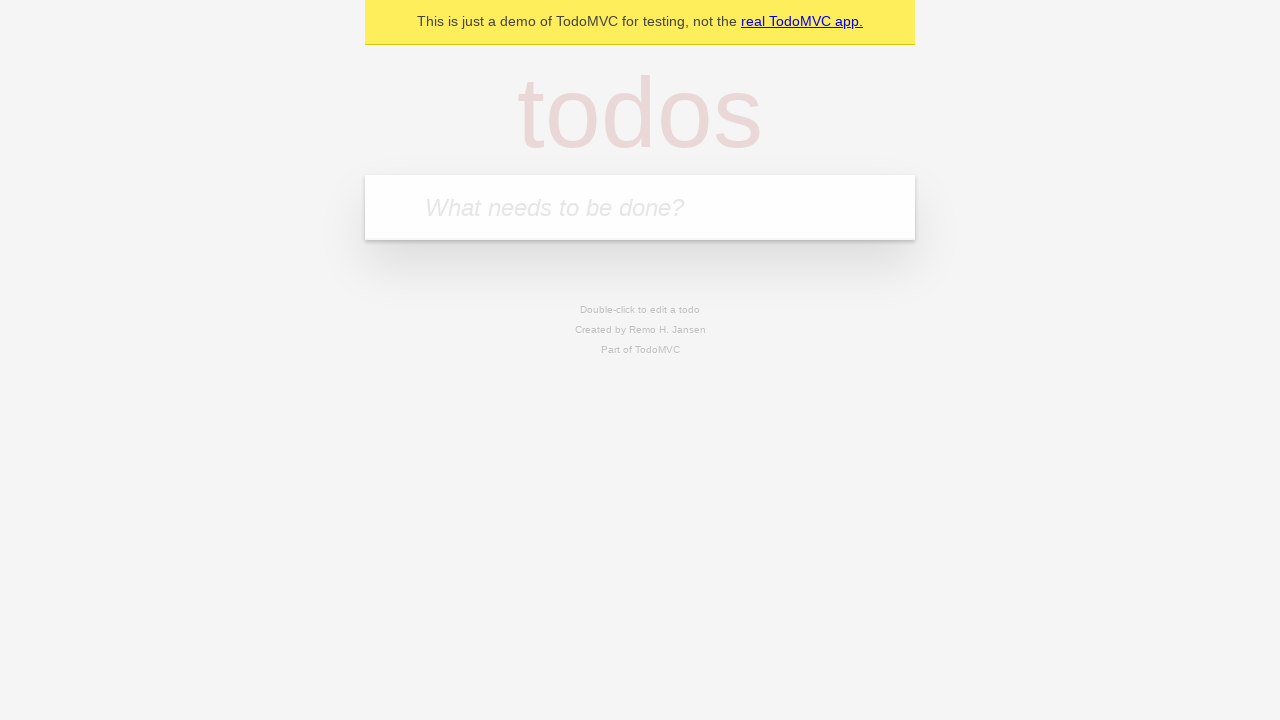

Filled new todo input with 'buy some cheese' on .new-todo
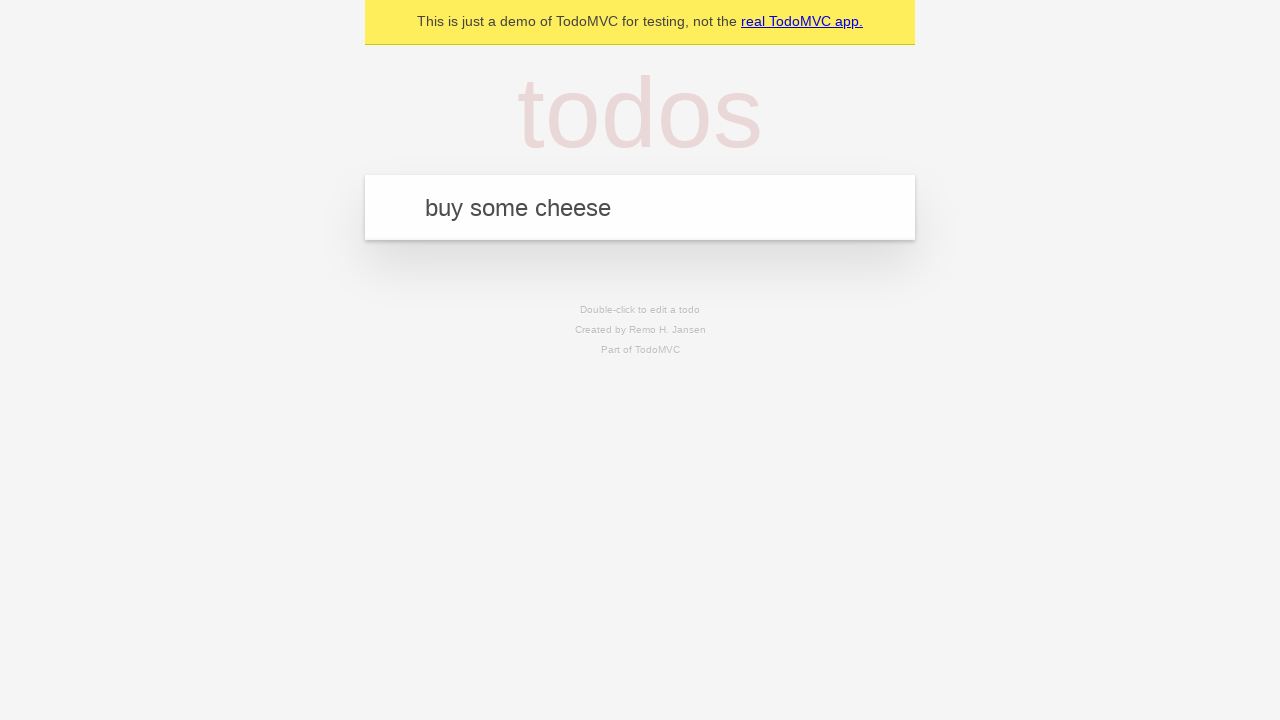

Pressed Enter to add first todo on .new-todo
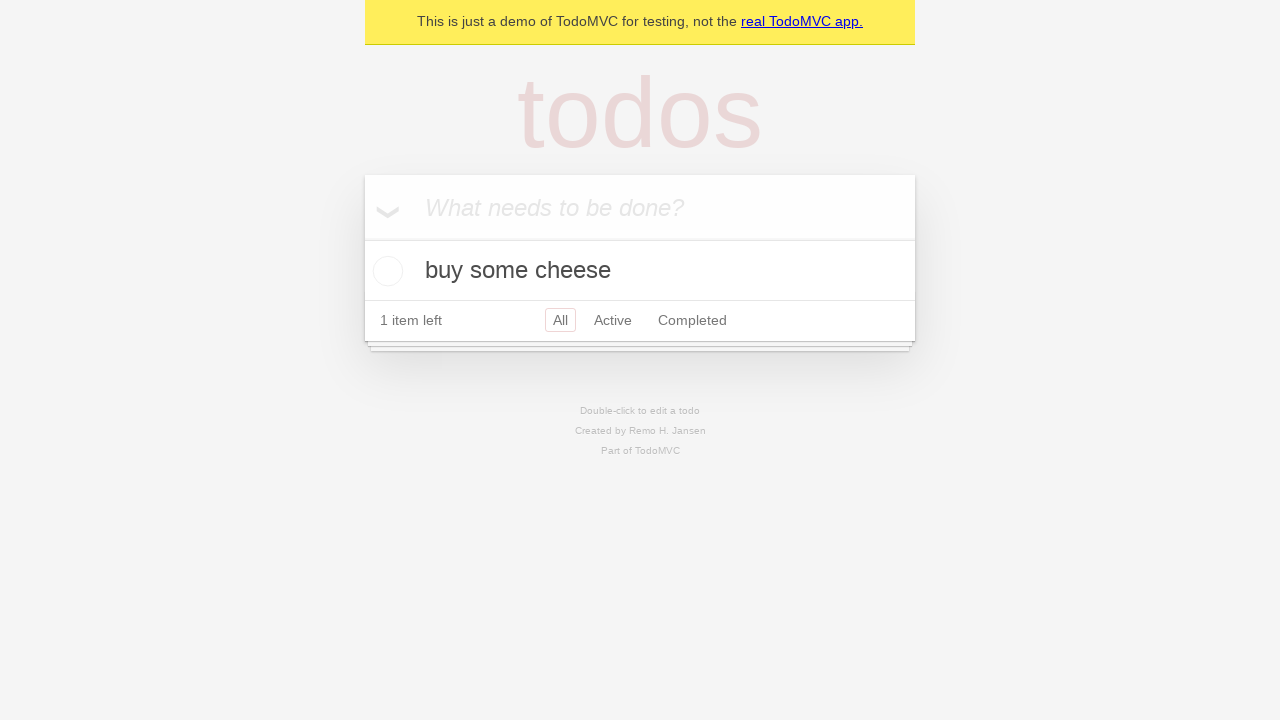

Filled new todo input with 'feed the cat' on .new-todo
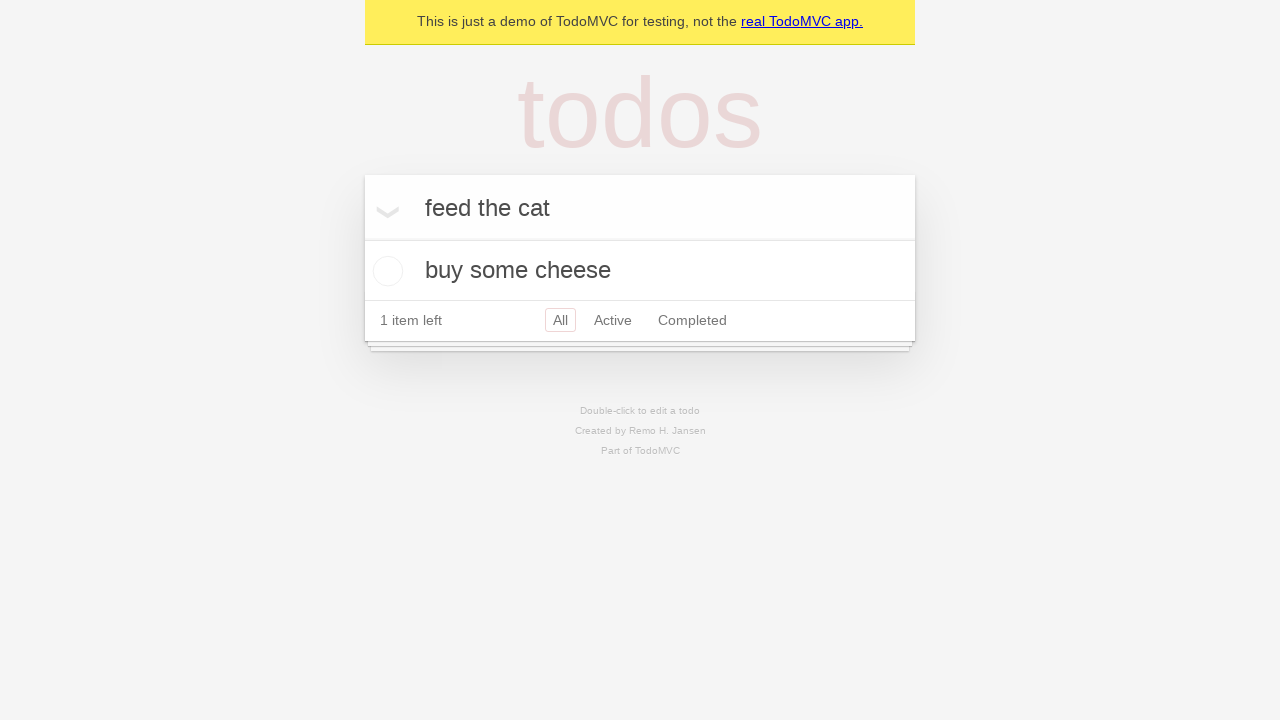

Pressed Enter to add second todo on .new-todo
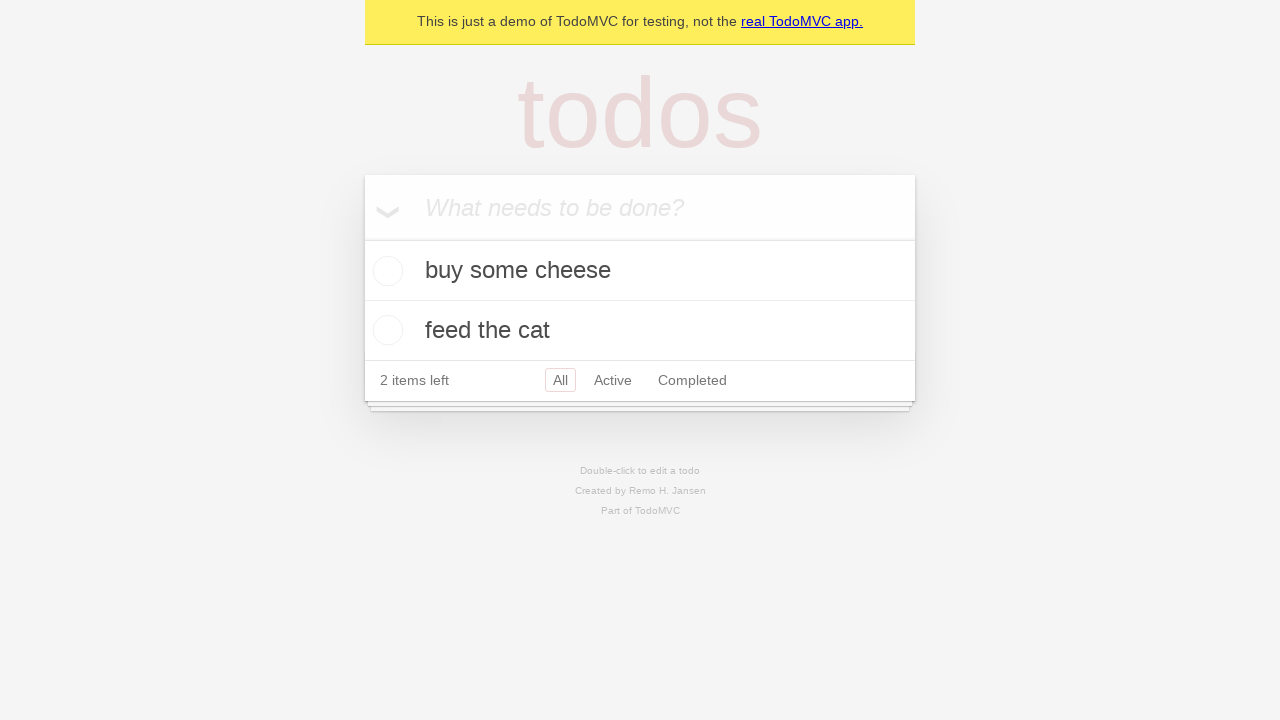

Filled new todo input with 'book a doctors appointment' on .new-todo
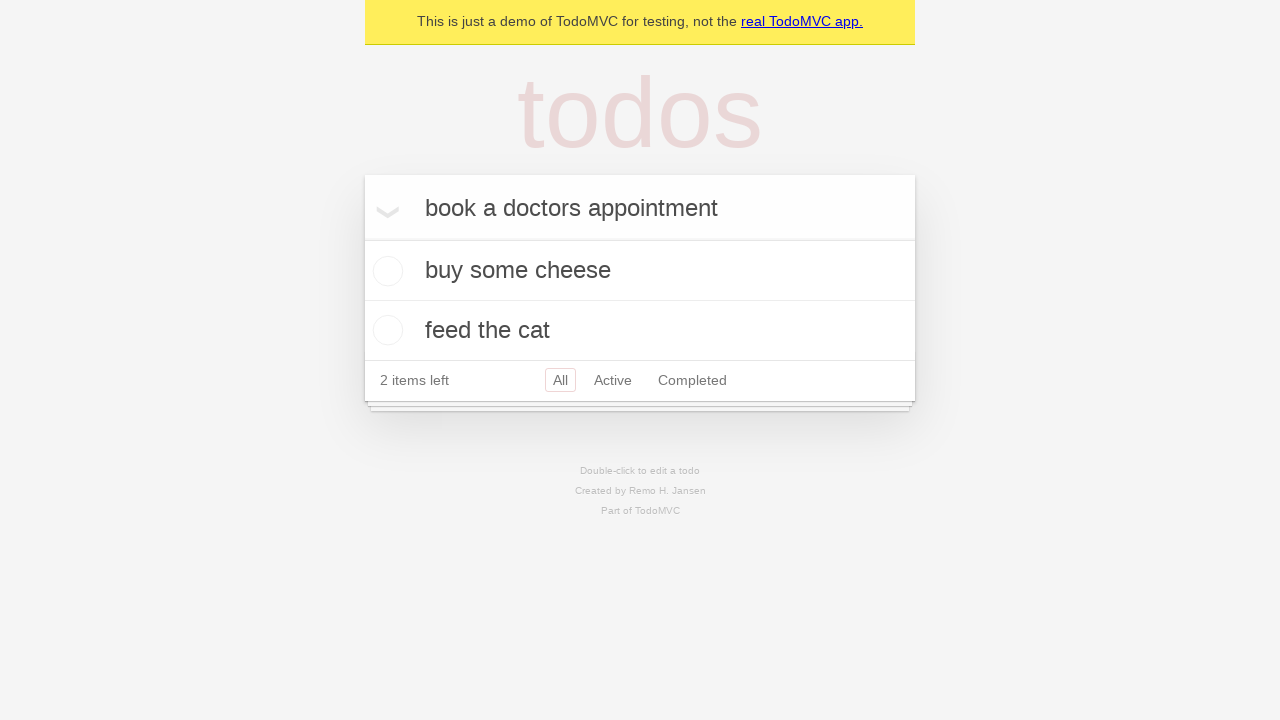

Pressed Enter to add third todo on .new-todo
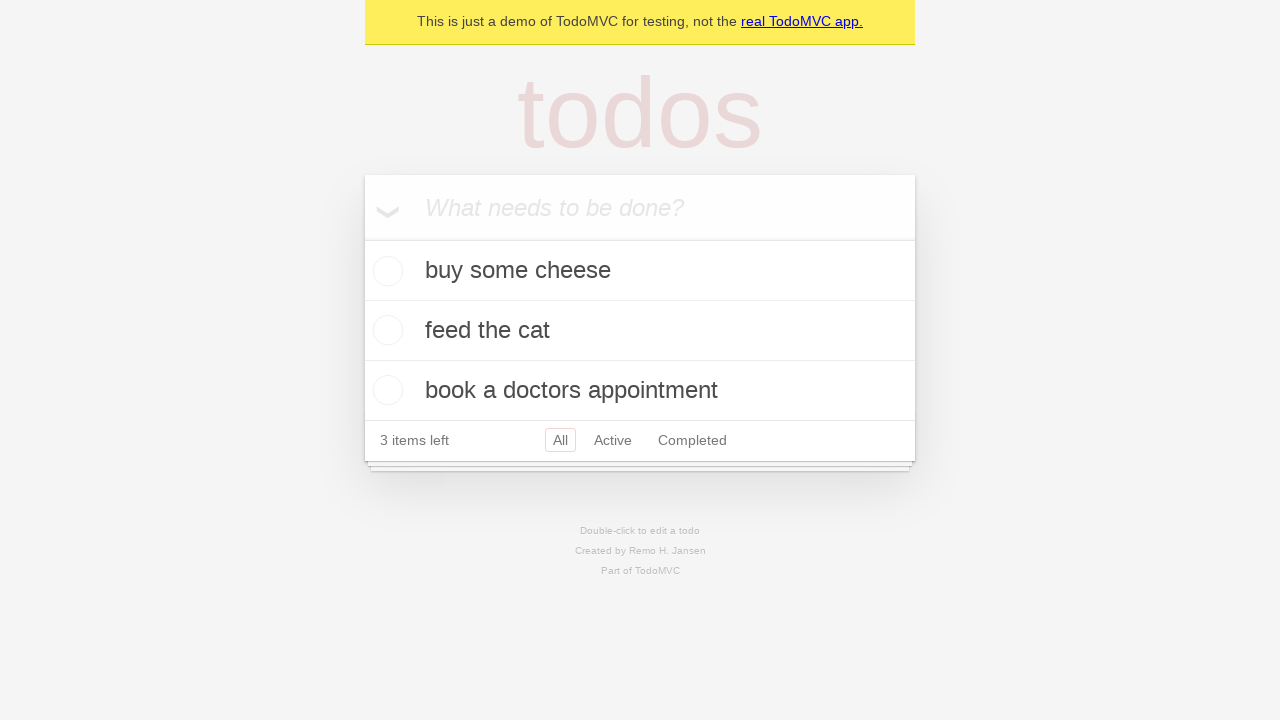

Checked the toggle-all checkbox to mark all todos as complete at (362, 238) on .toggle-all
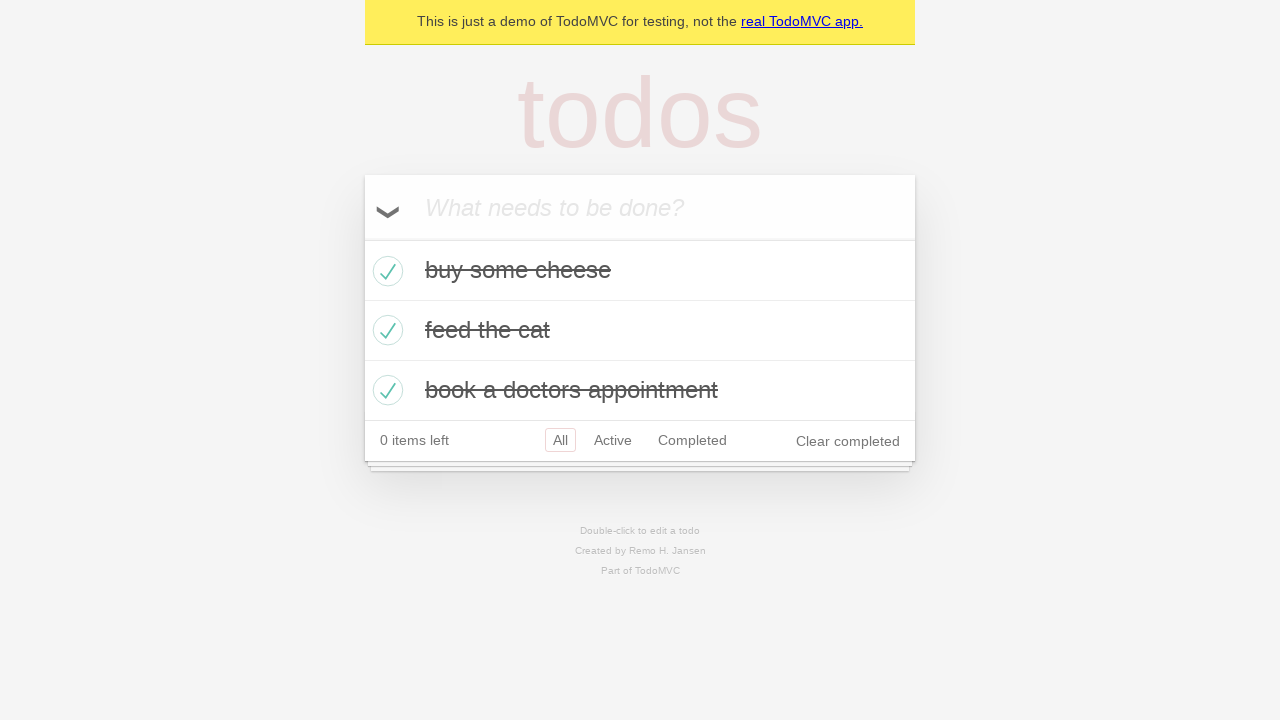

Unchecked the first todo item at (385, 271) on .todo-list li >> nth=0 >> .toggle
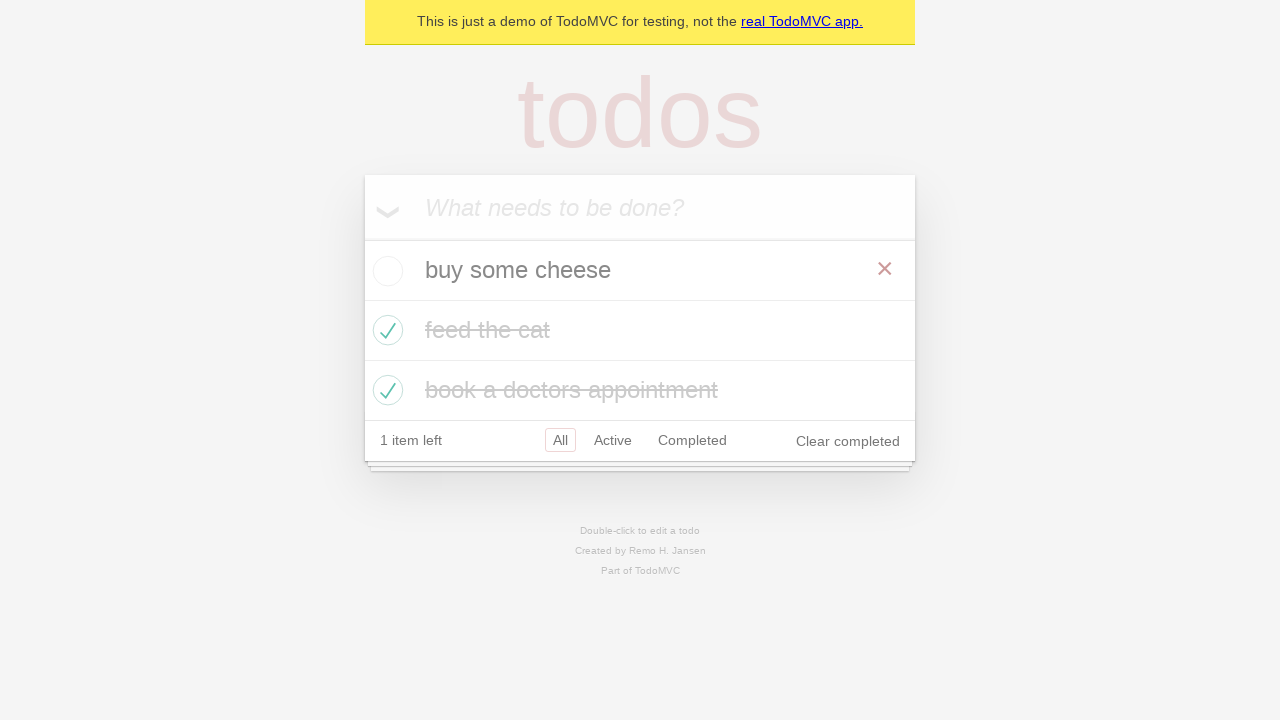

Checked the first todo item again at (385, 271) on .todo-list li >> nth=0 >> .toggle
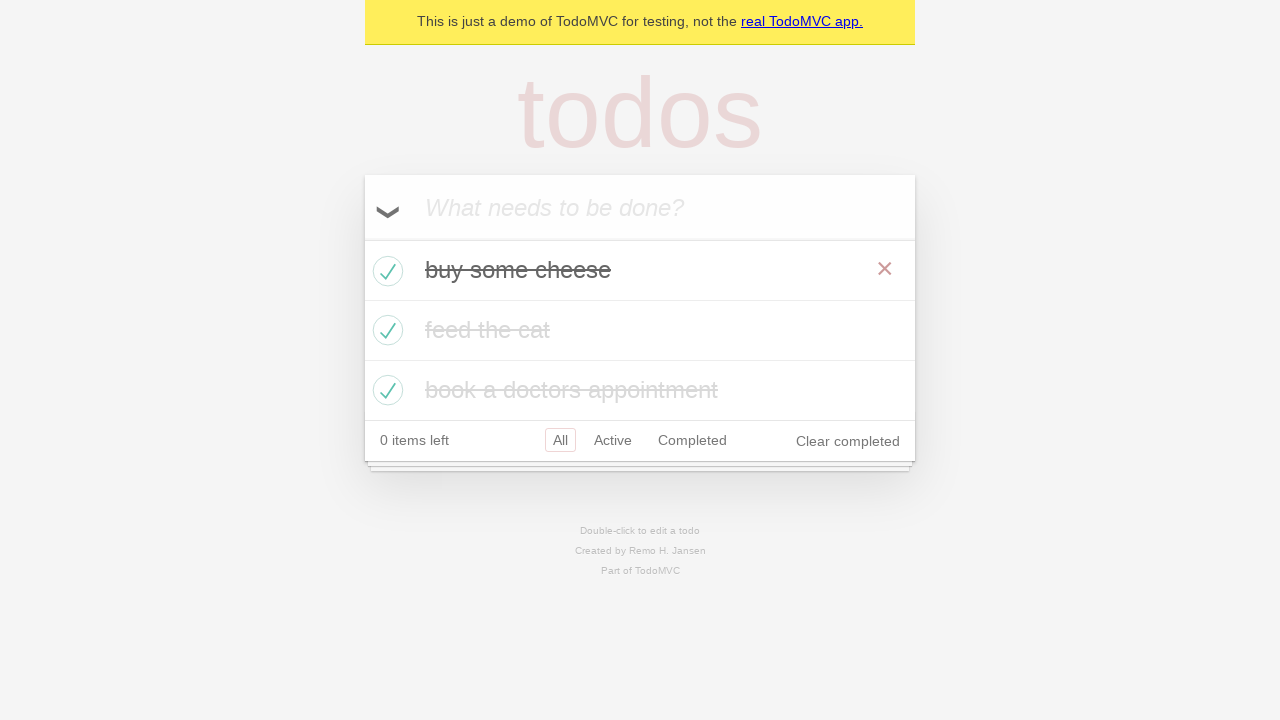

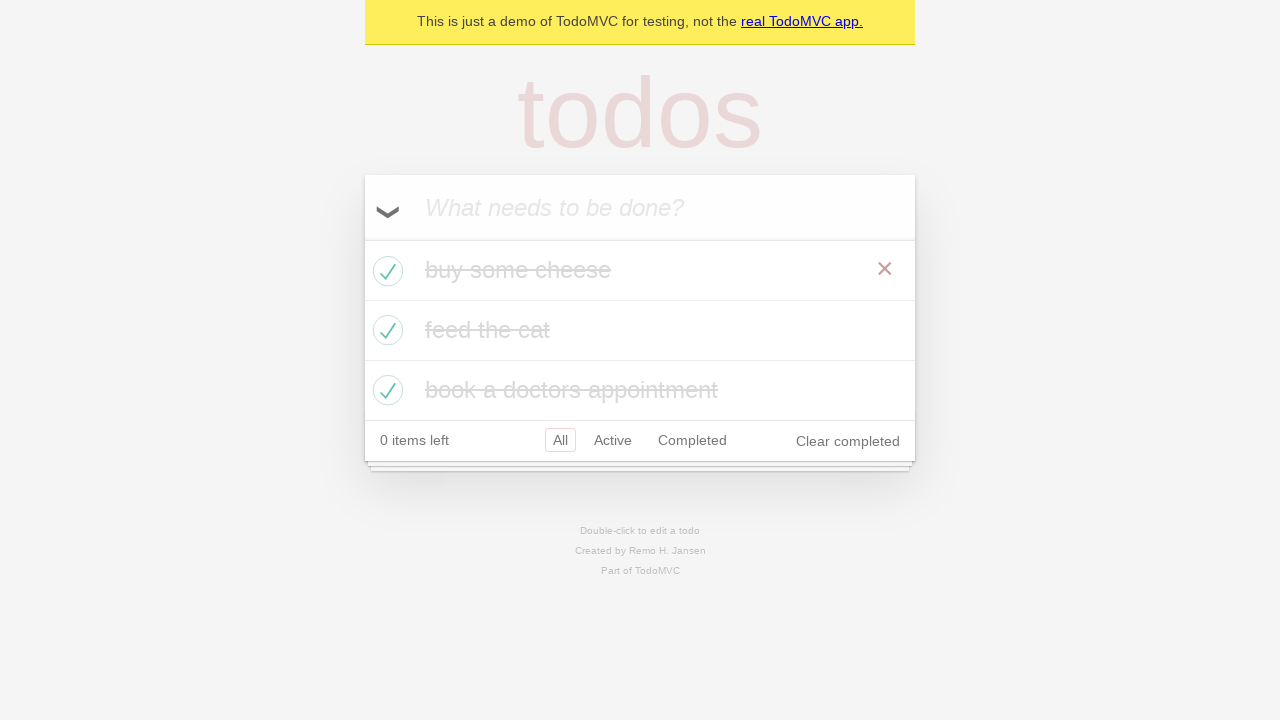